Tests dropdown selection by selecting an option using visible text (selects "Java" from dropdown)

Starting URL: https://stepupandlearn.in/wp-content/UI/dropdown.html

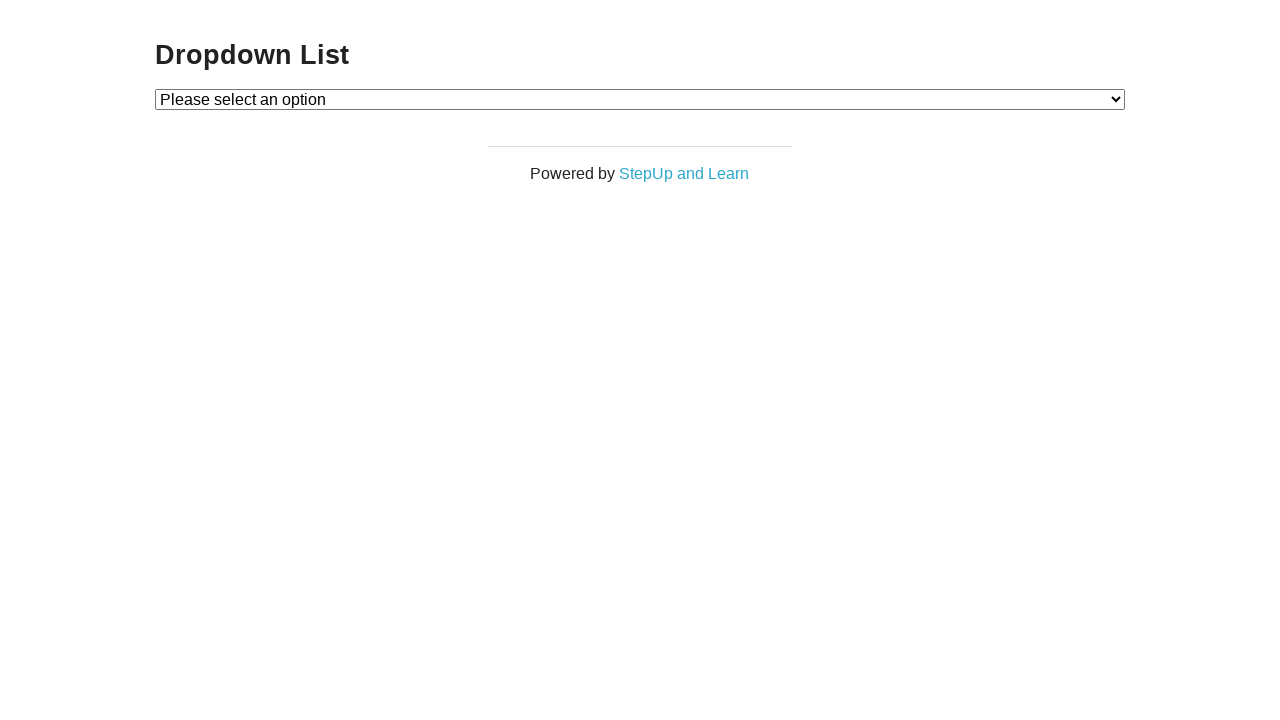

Selected 'Java' option from dropdown by visible text on #dropdown
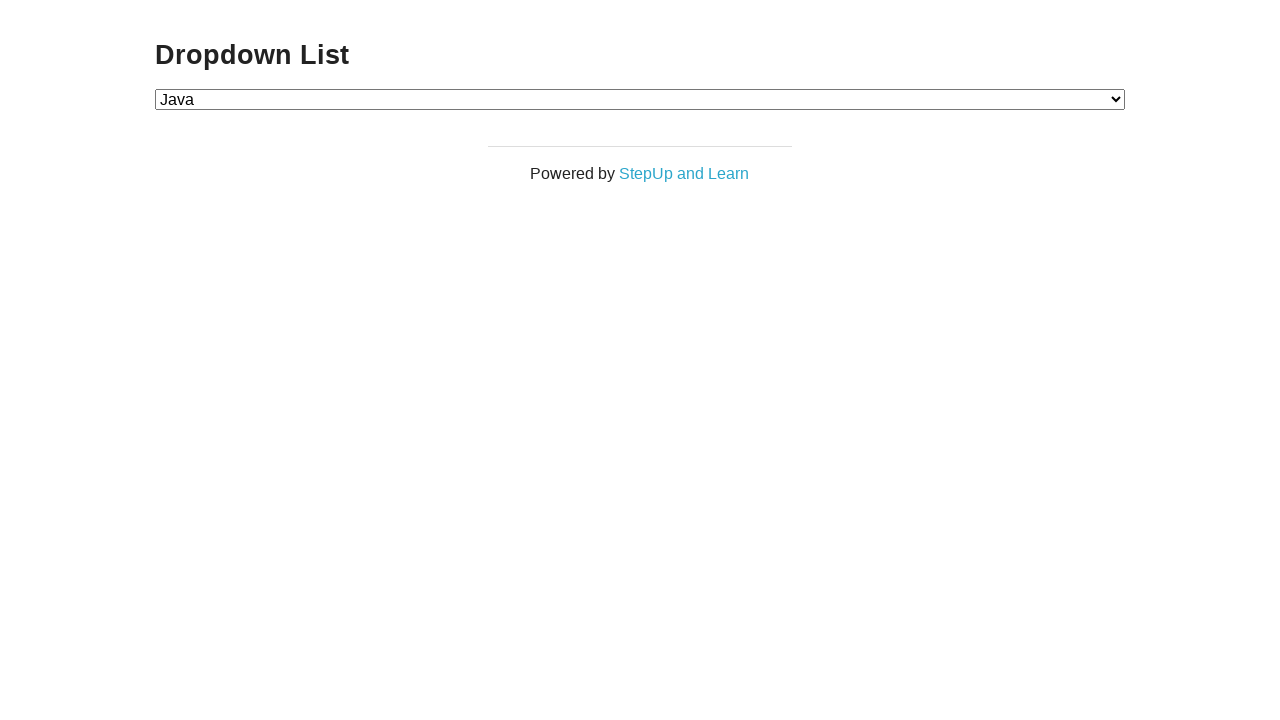

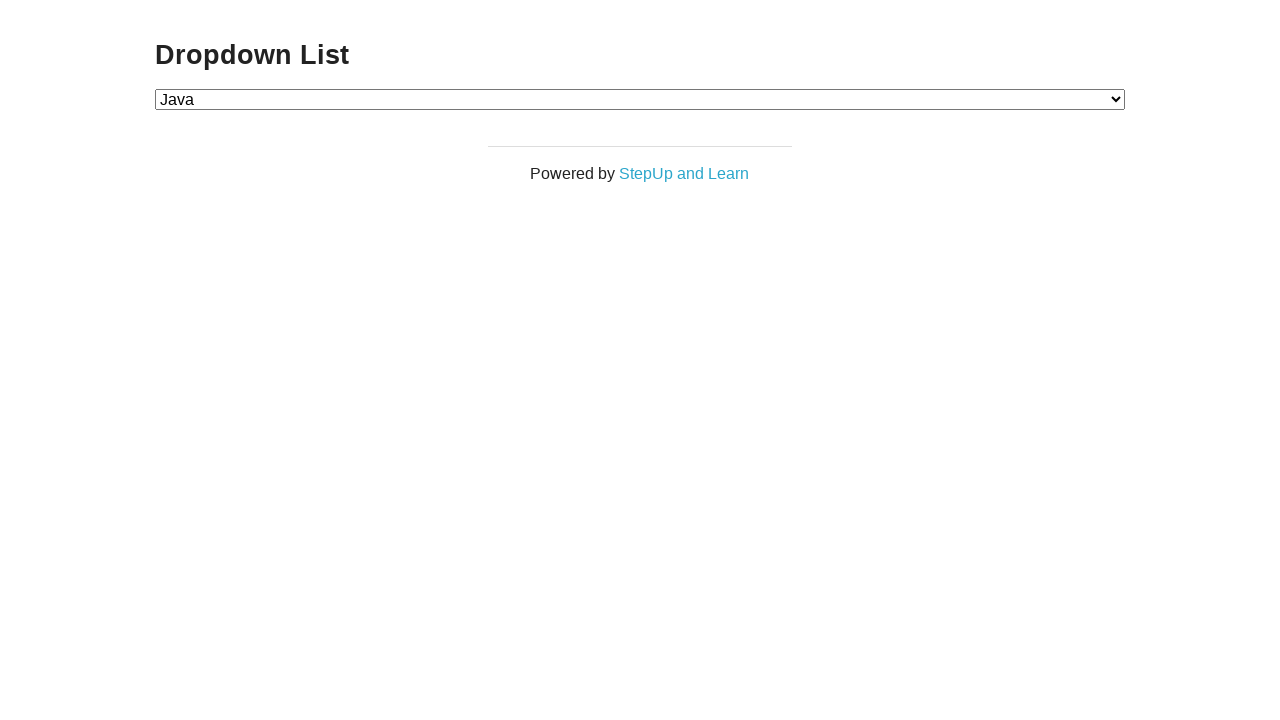